Navigates through links to a test page and verifies an input field has no placeholder attribute

Starting URL: https://teserat.github.io/welcome/

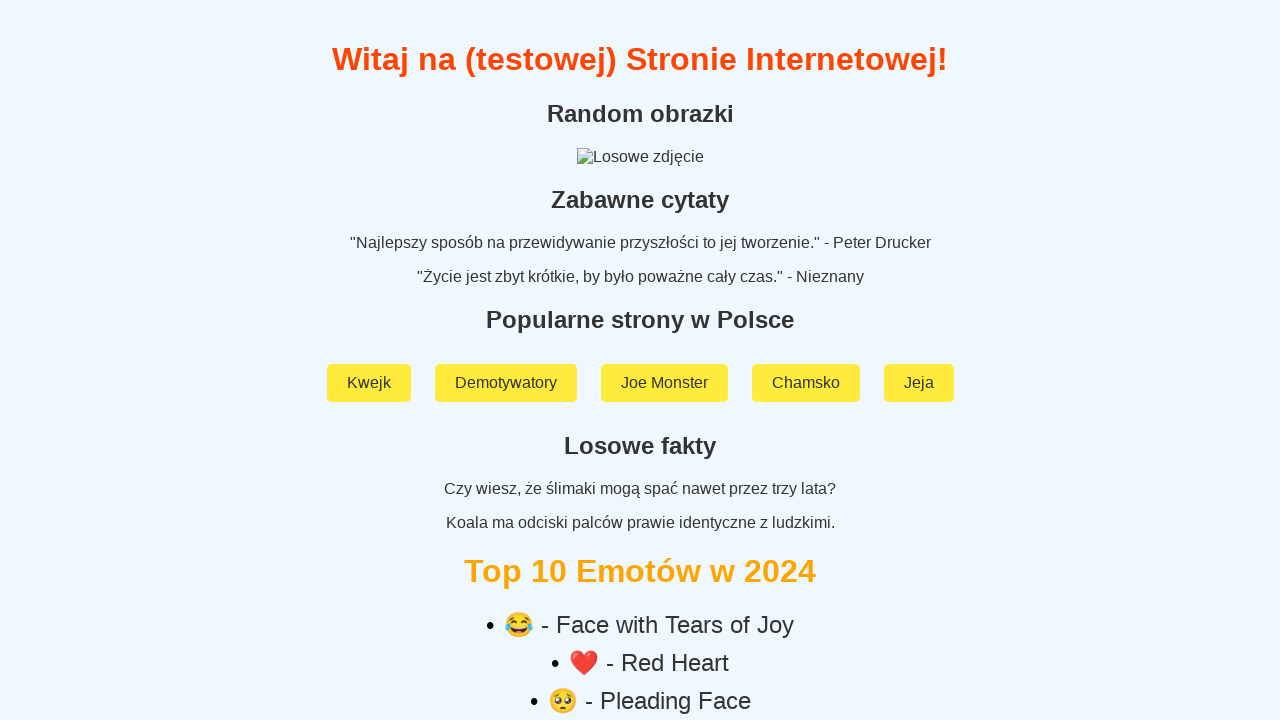

Clicked on 'Rozchodniak' link at (640, 592) on a:text('Rozchodniak')
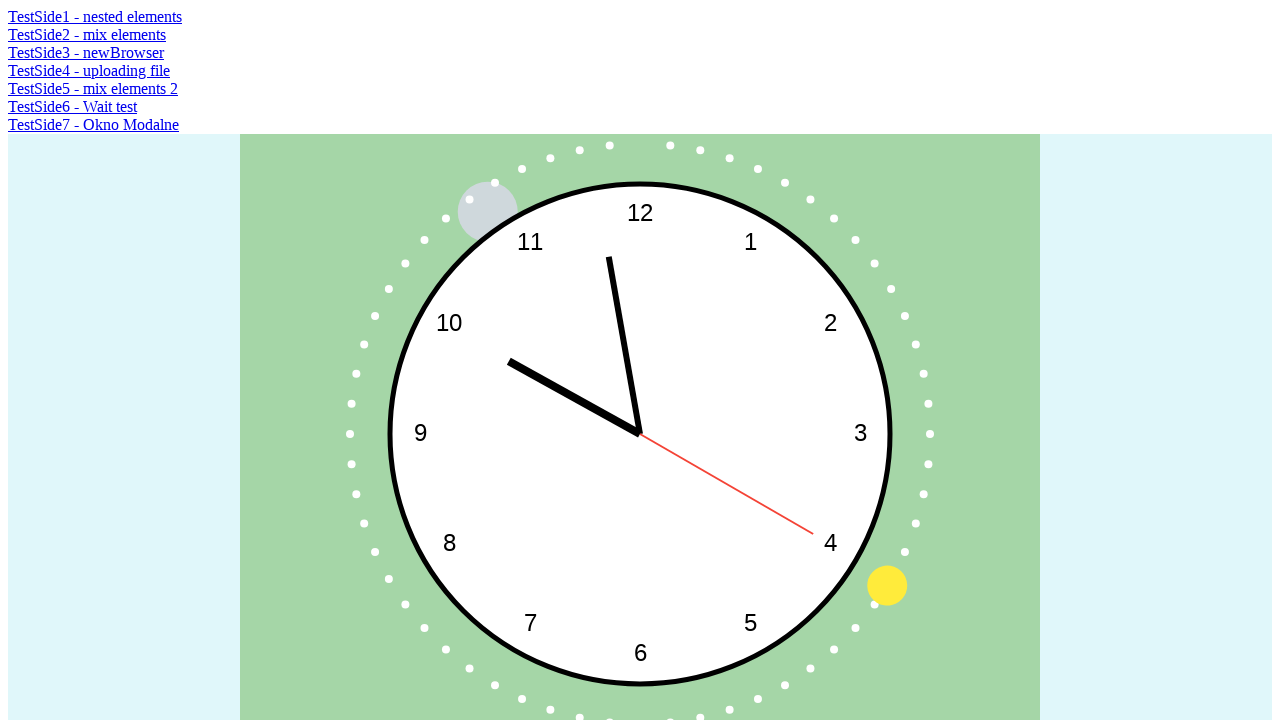

Clicked on 'TestSide5 - mix elements 2' link at (93, 88) on a:text('TestSide5 - mix elements 2')
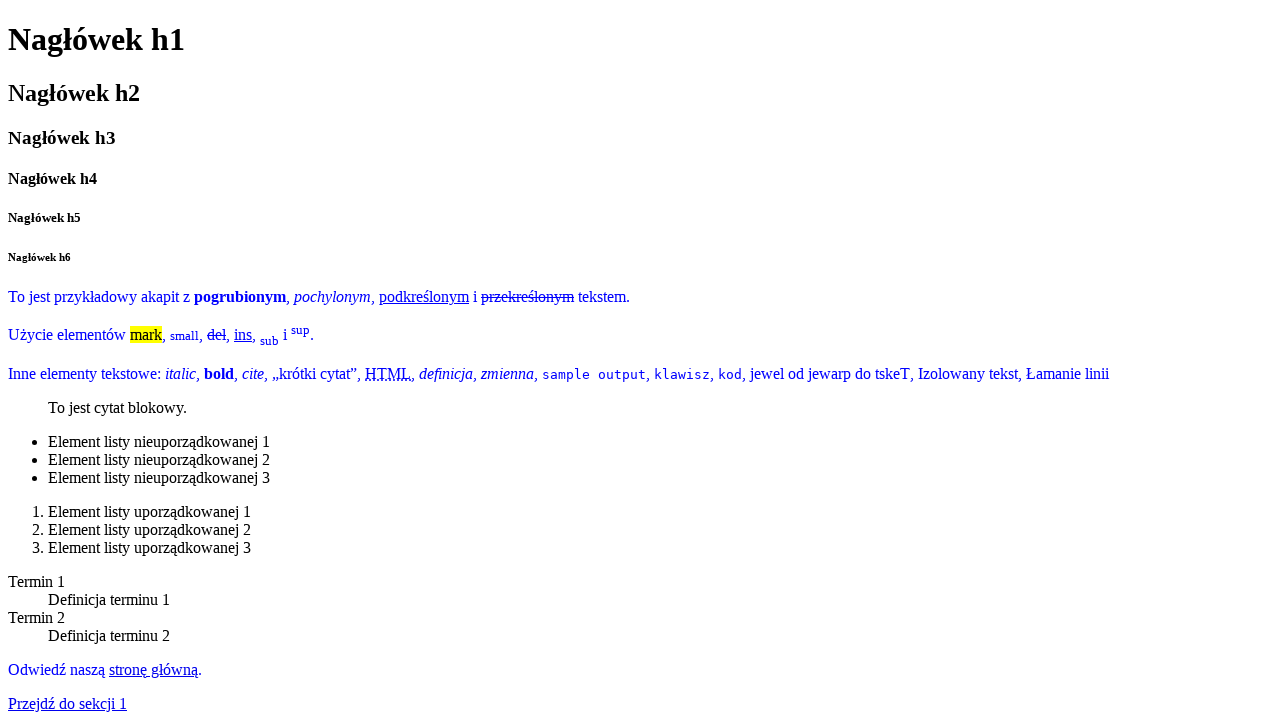

Located input element with id 'pustePole'
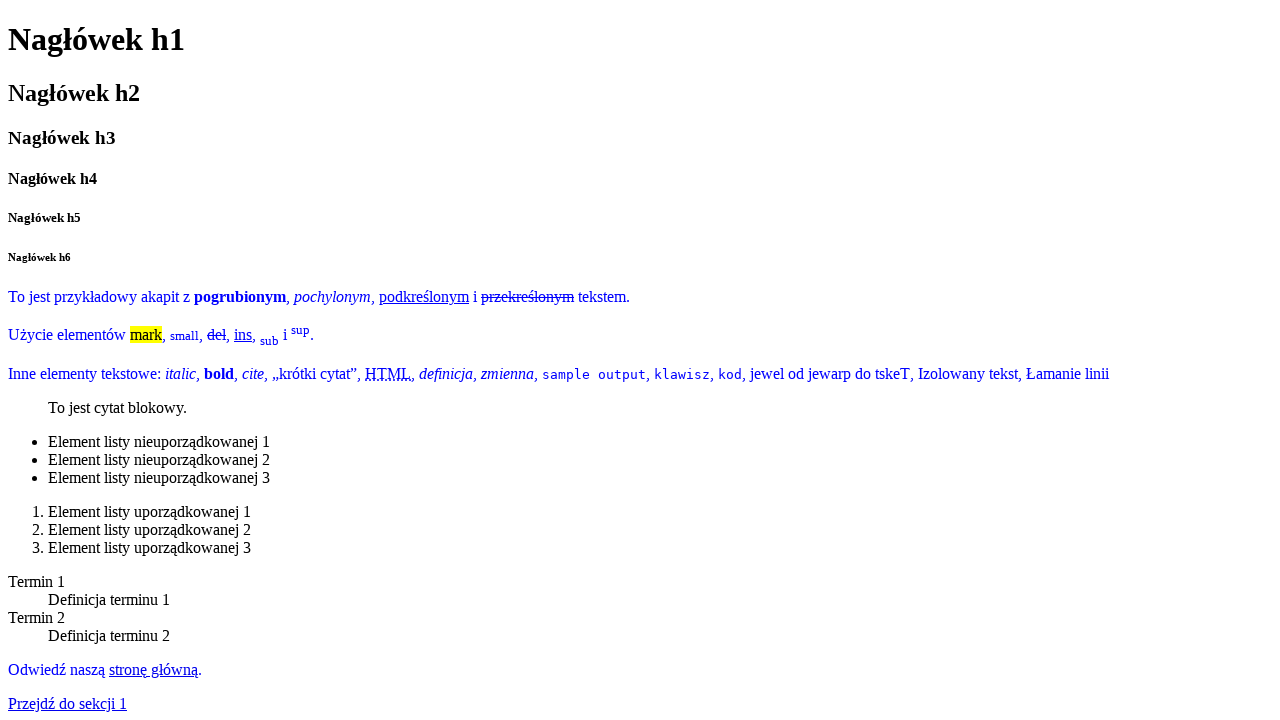

Retrieved placeholder attribute from input element
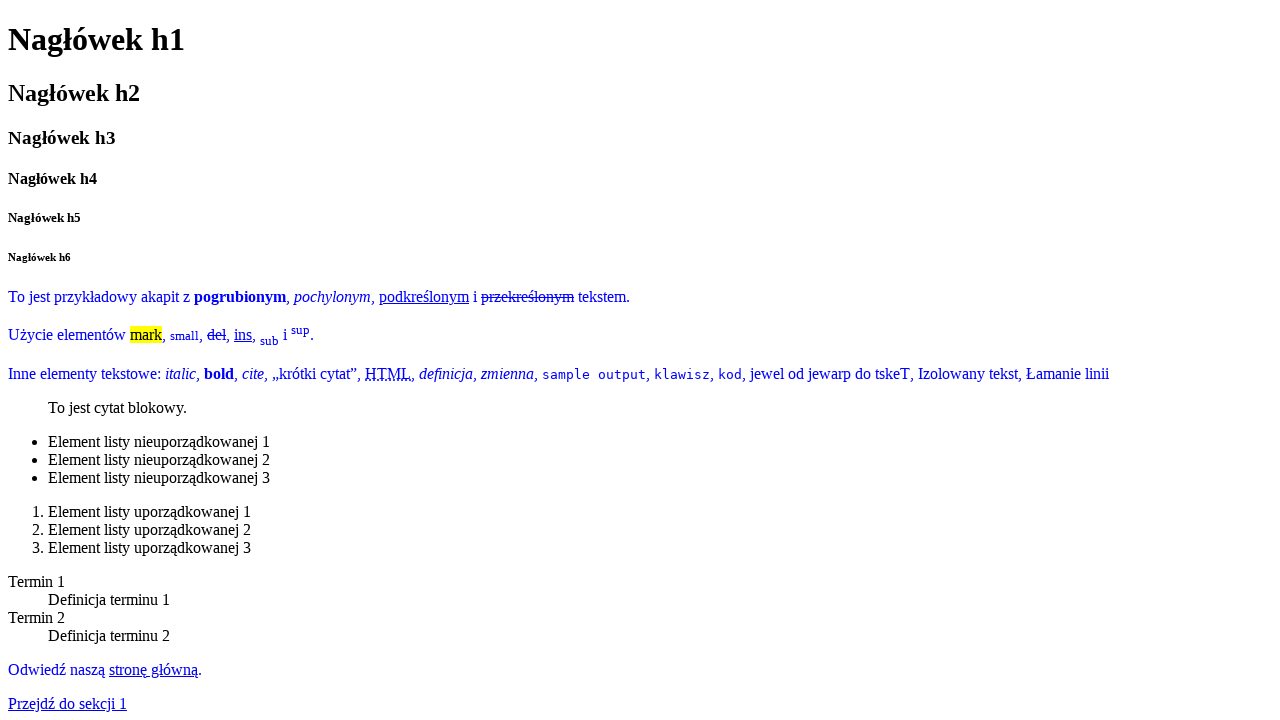

Verified input field has no placeholder attribute (null/empty)
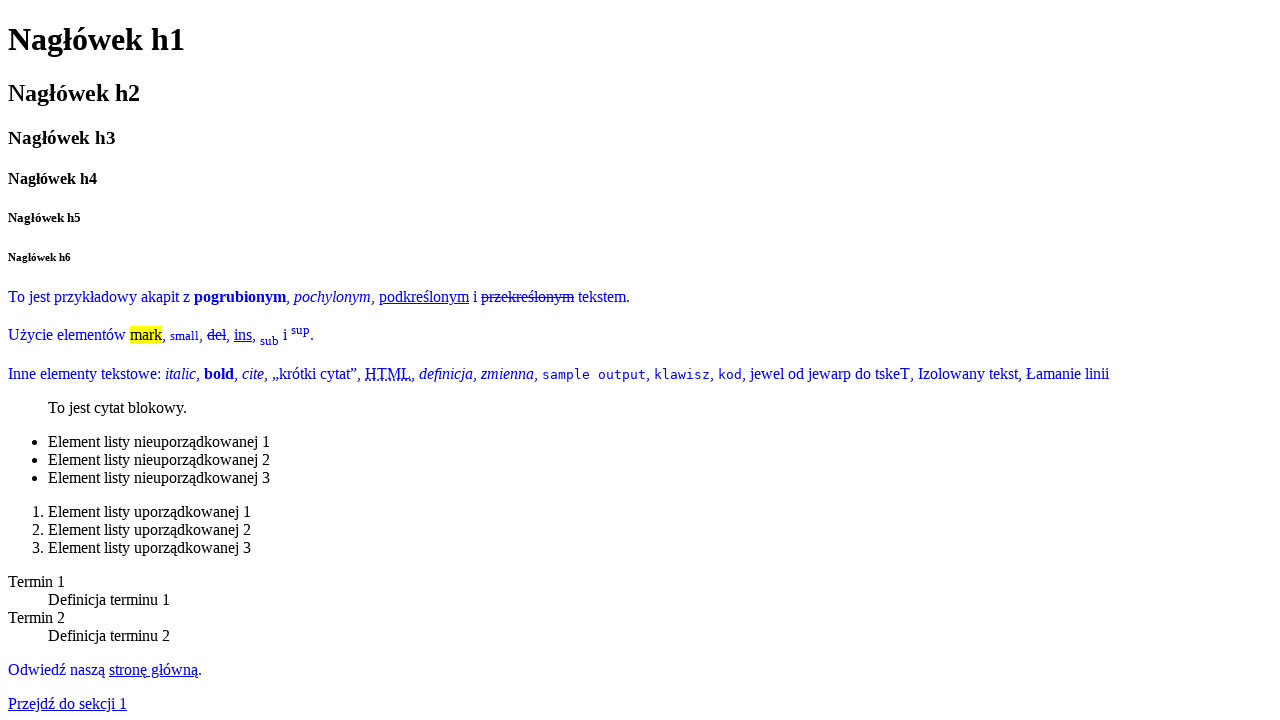

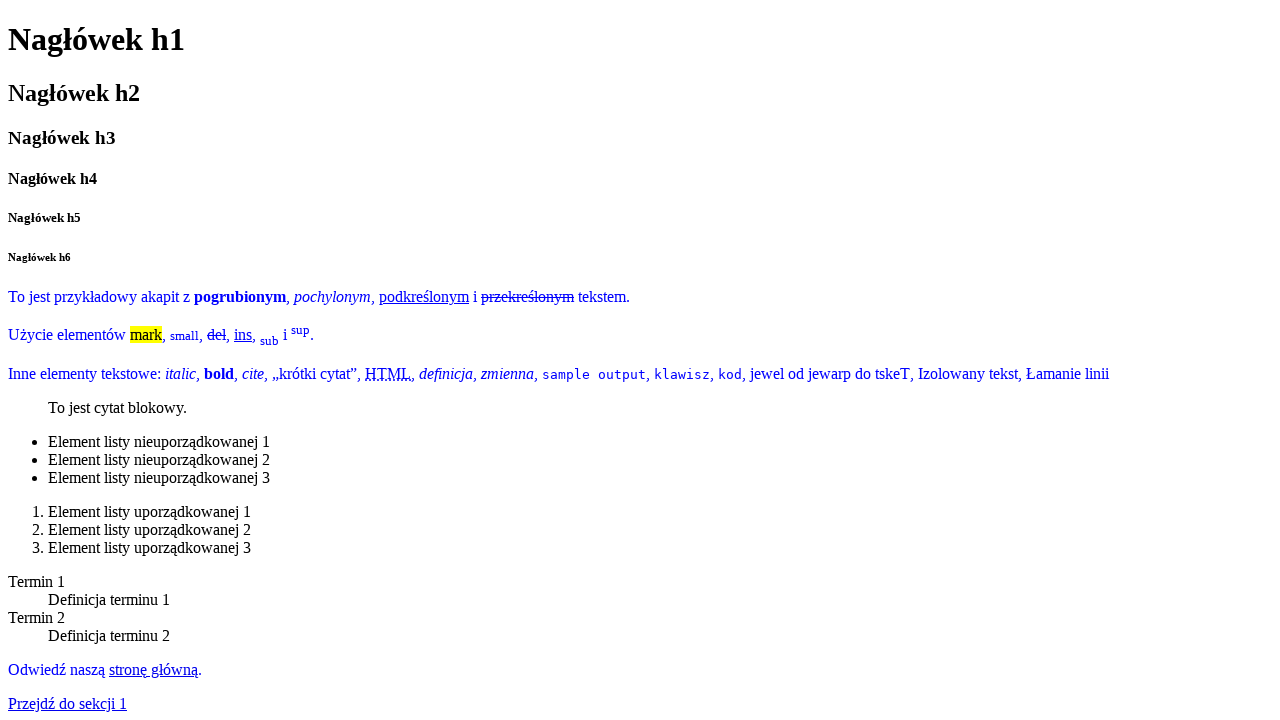